Tests filtering to display only completed todo items by checking one item and clicking the Completed filter link.

Starting URL: https://demo.playwright.dev/todomvc/

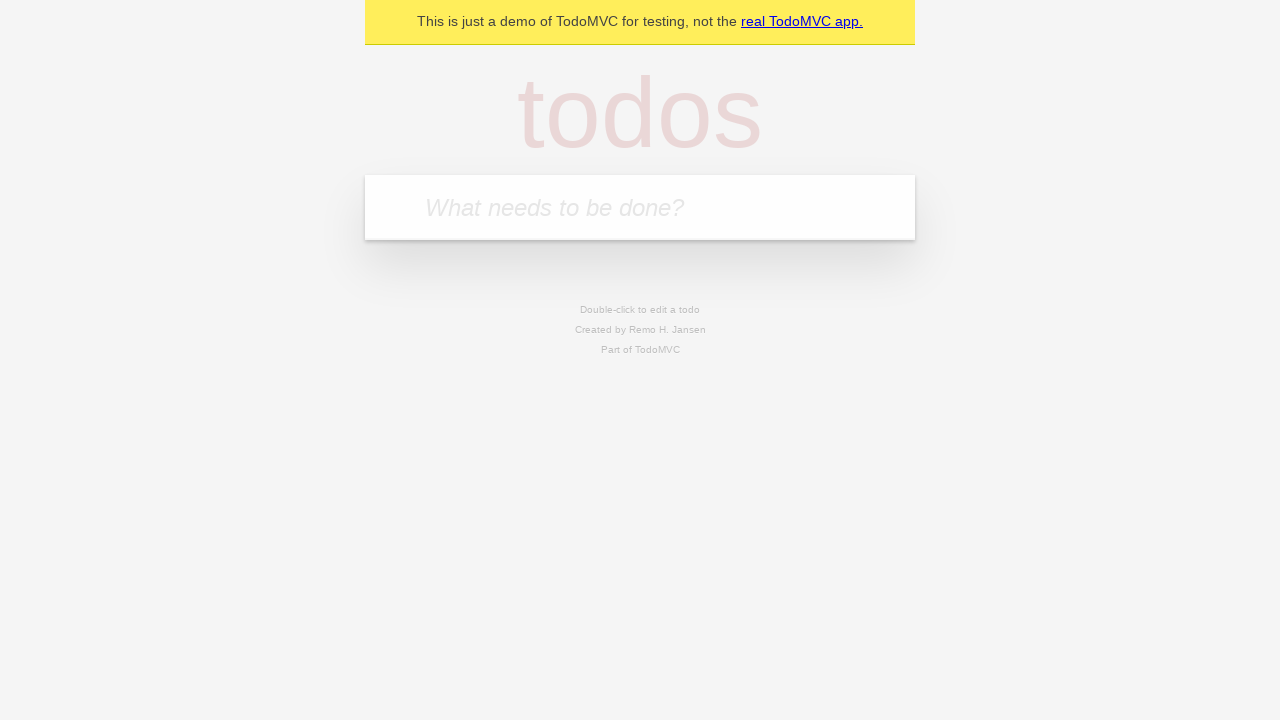

Filled todo input with 'buy some cheese' on internal:attr=[placeholder="What needs to be done?"i]
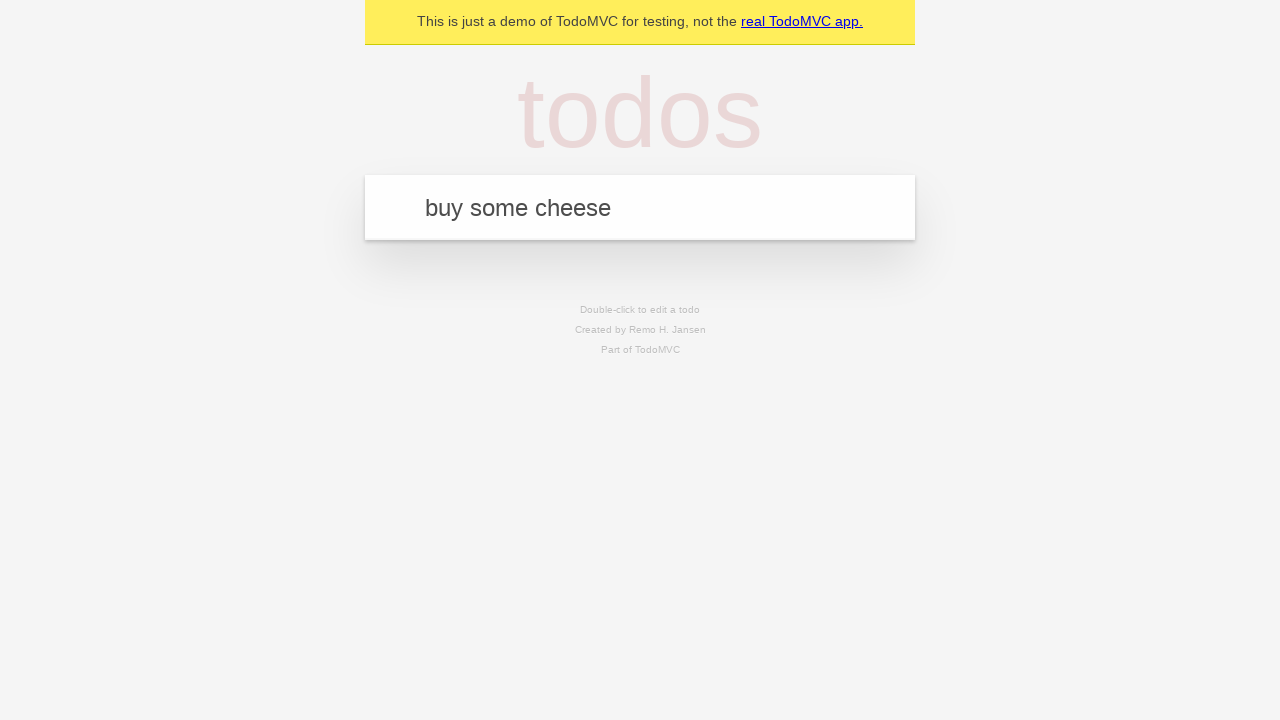

Pressed Enter to create todo 'buy some cheese' on internal:attr=[placeholder="What needs to be done?"i]
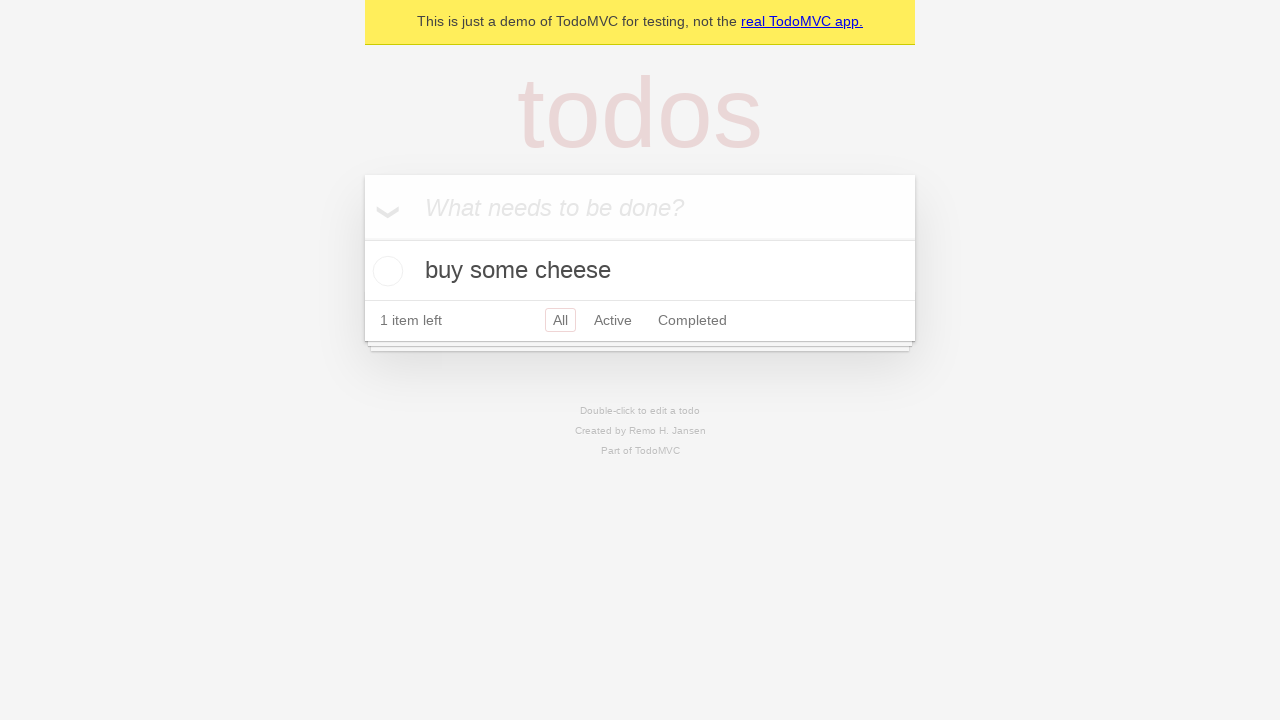

Filled todo input with 'feed the cat' on internal:attr=[placeholder="What needs to be done?"i]
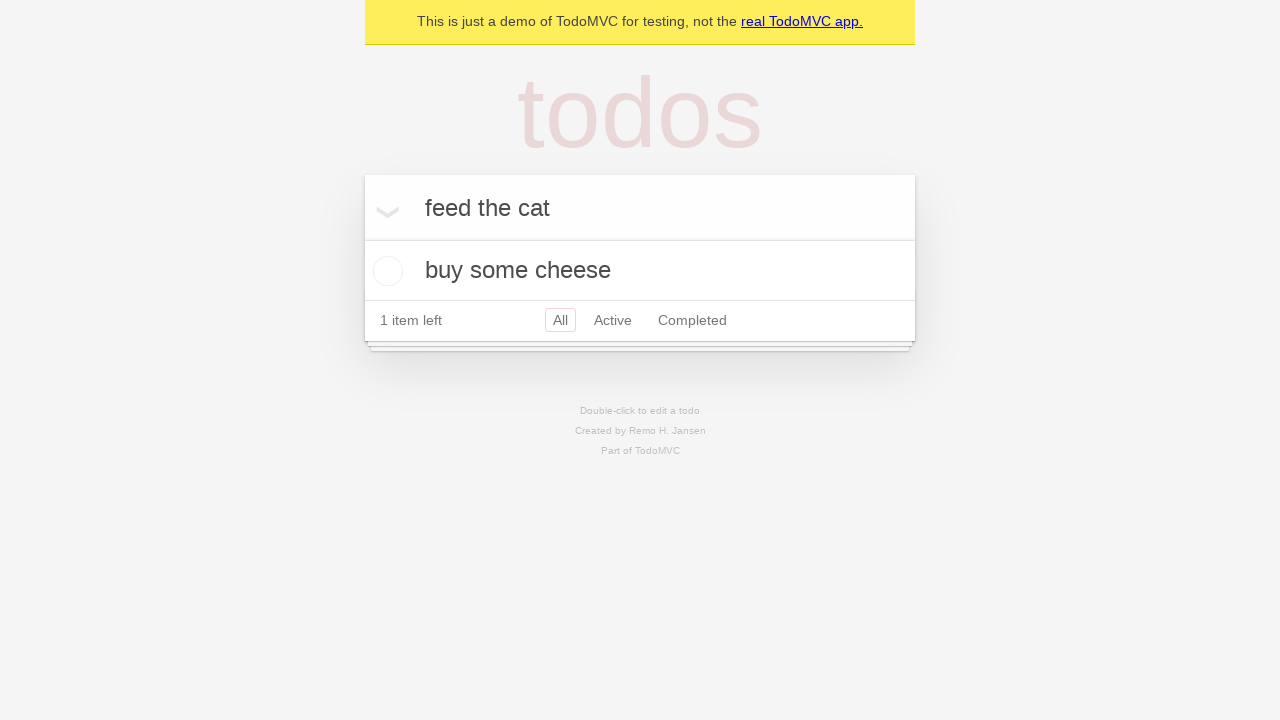

Pressed Enter to create todo 'feed the cat' on internal:attr=[placeholder="What needs to be done?"i]
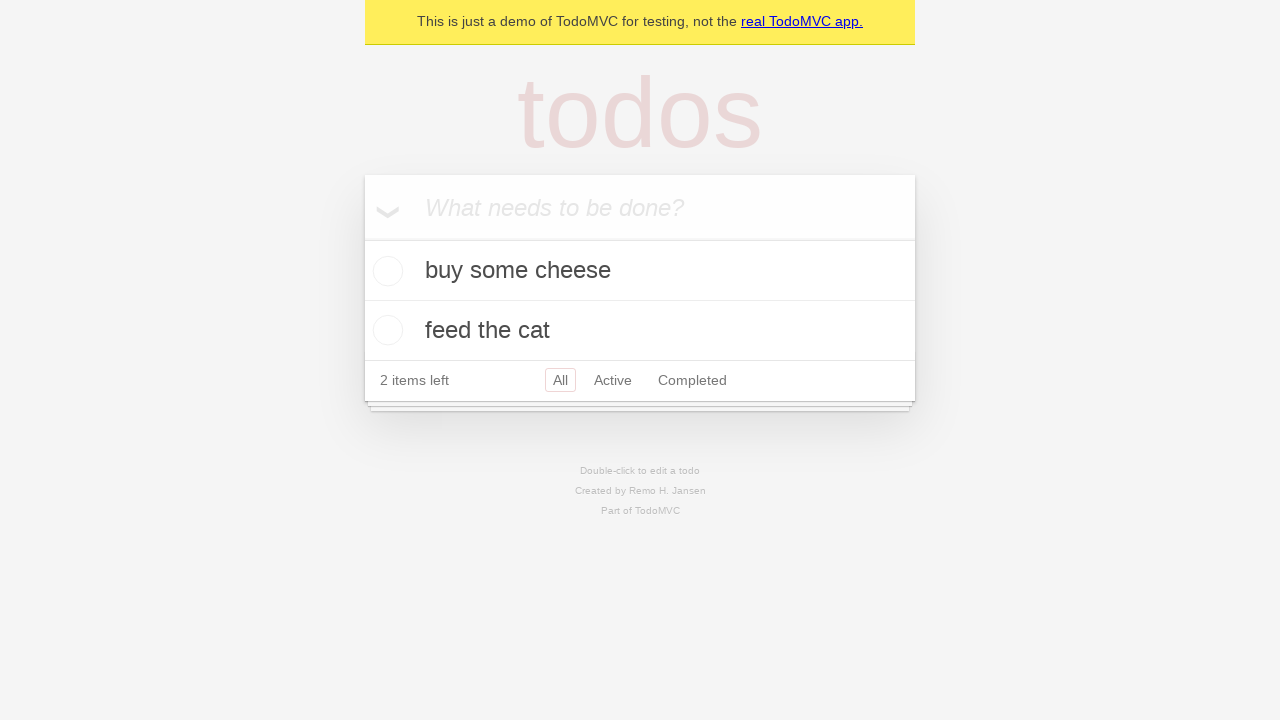

Filled todo input with 'book a doctors appointment' on internal:attr=[placeholder="What needs to be done?"i]
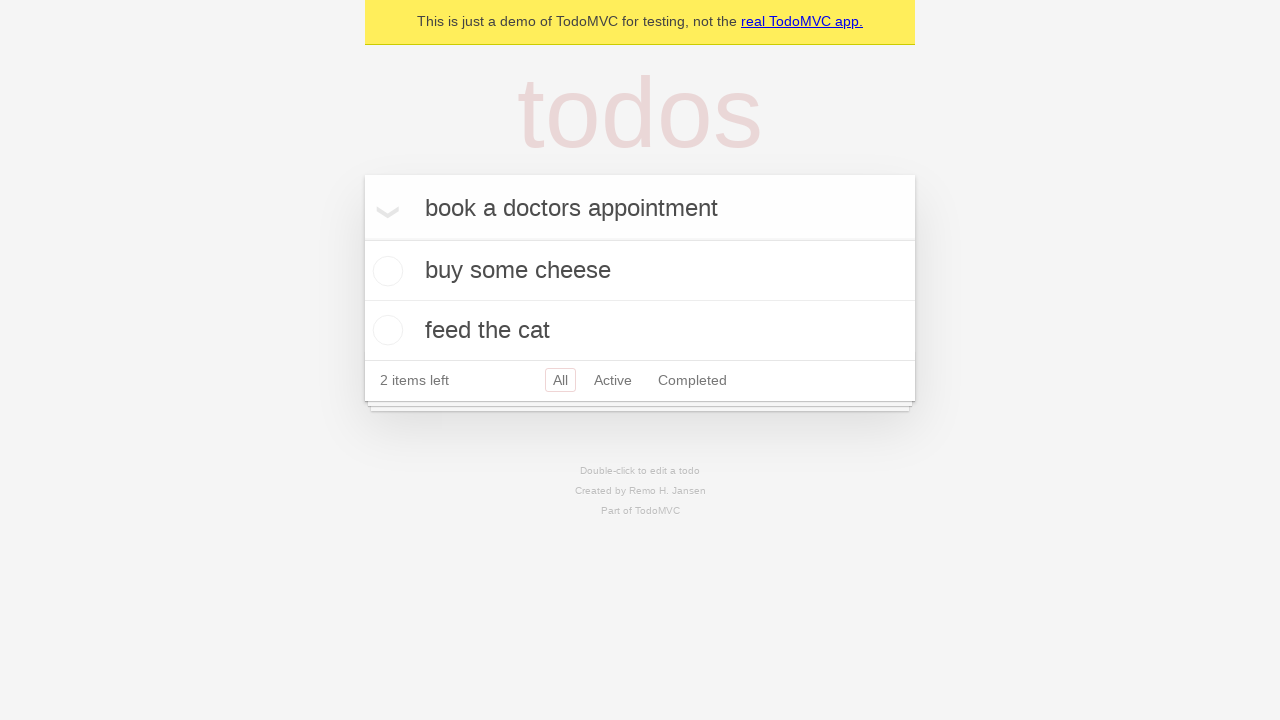

Pressed Enter to create todo 'book a doctors appointment' on internal:attr=[placeholder="What needs to be done?"i]
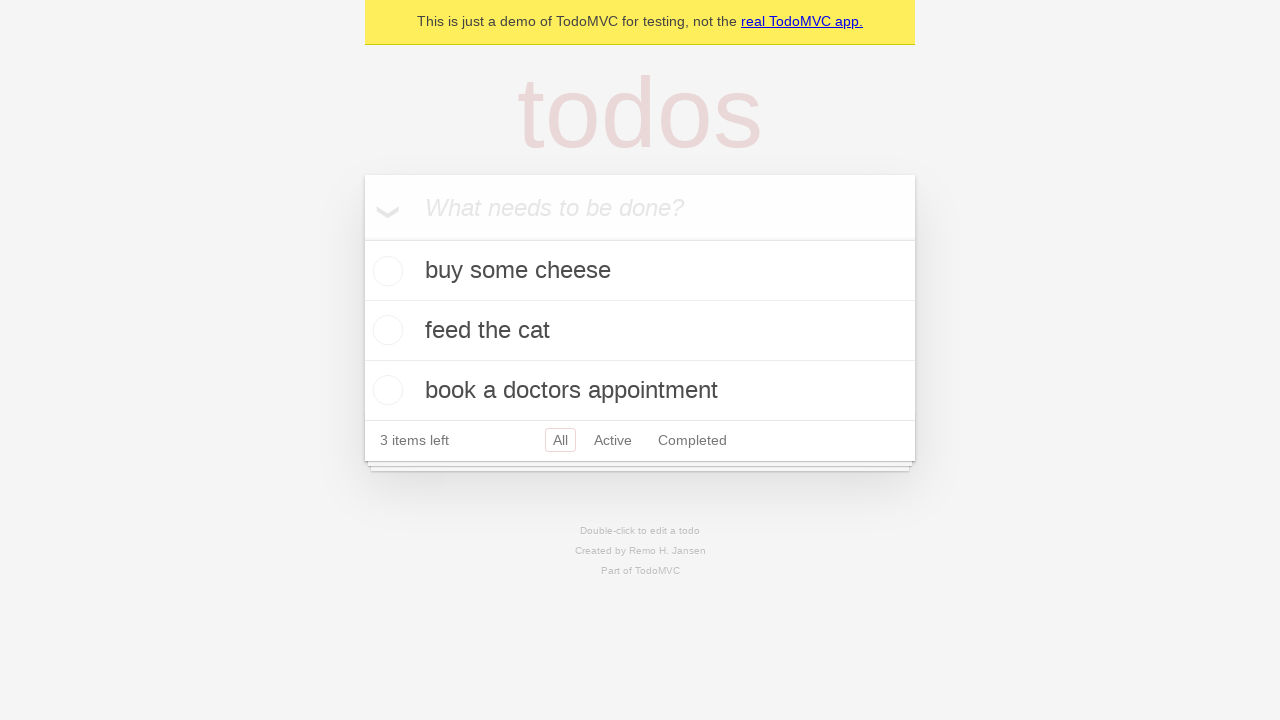

Waited for todos to be saved to localStorage
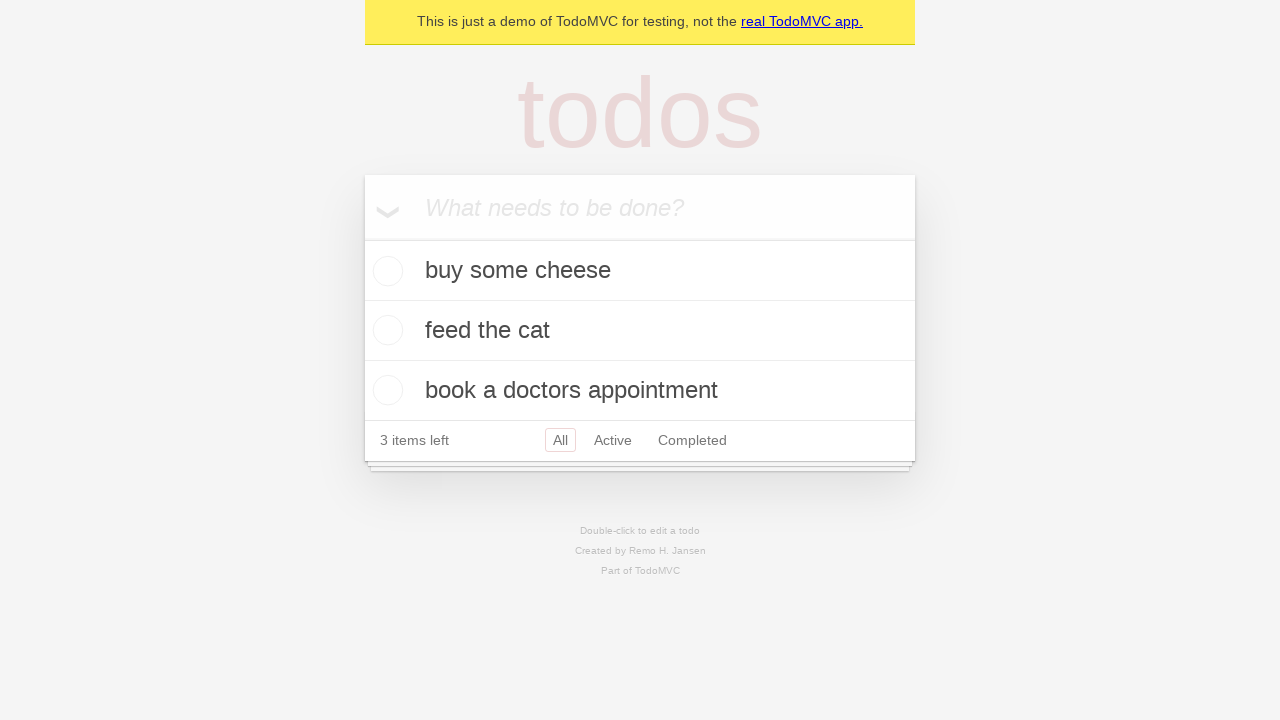

Checked the second todo item ('feed the cat') as completed at (385, 330) on internal:testid=[data-testid="todo-item"s] >> nth=1 >> internal:role=checkbox
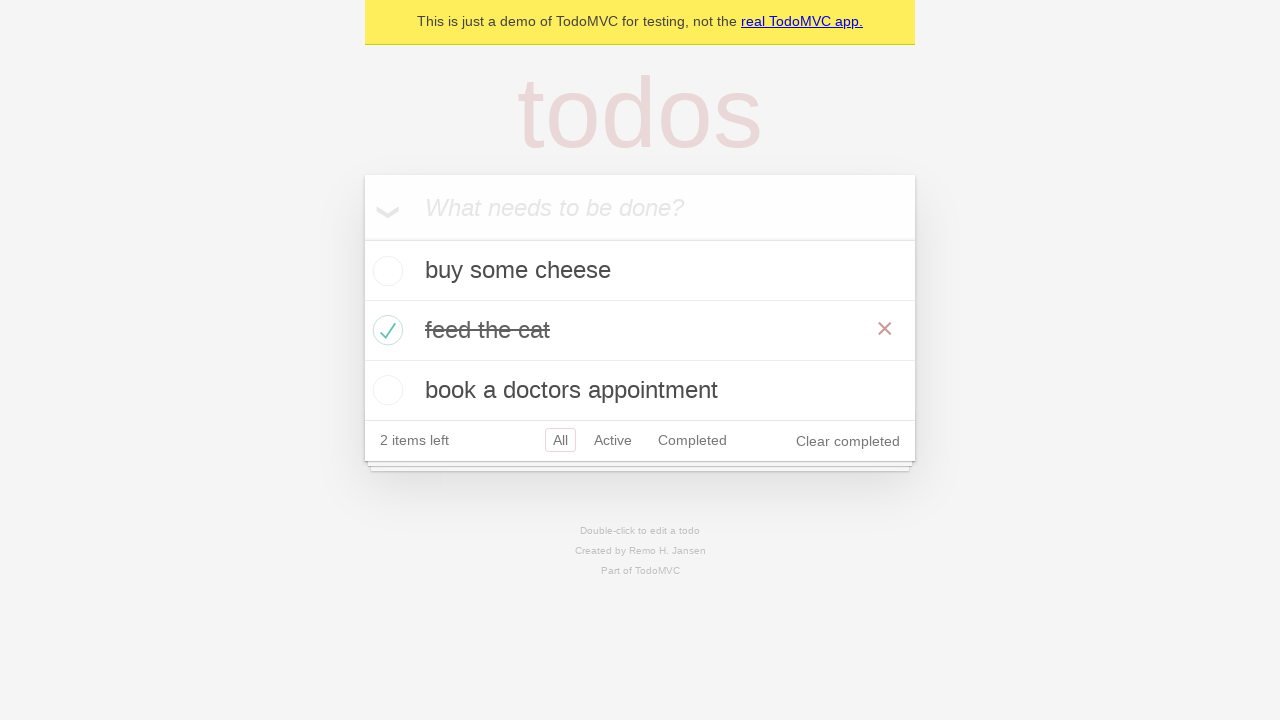

Clicked the Completed filter link to display only completed items at (692, 440) on internal:role=link[name="Completed"i]
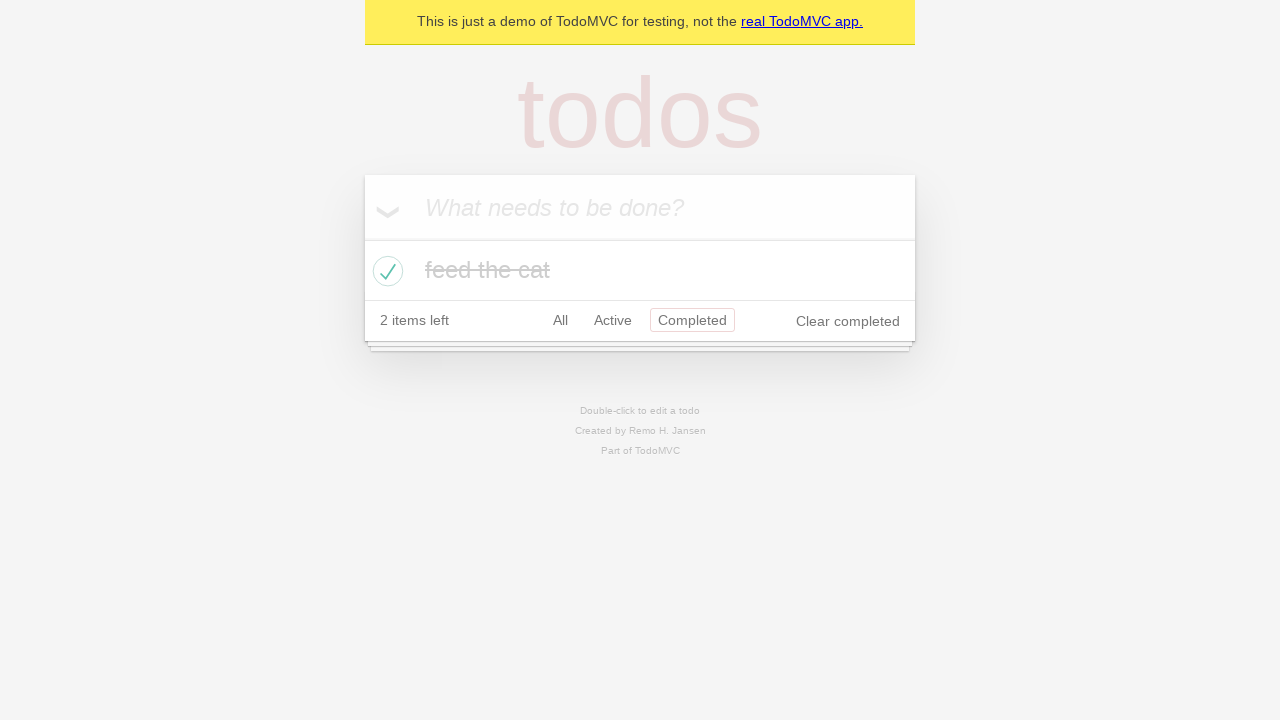

Waited for filtered todo items to be displayed
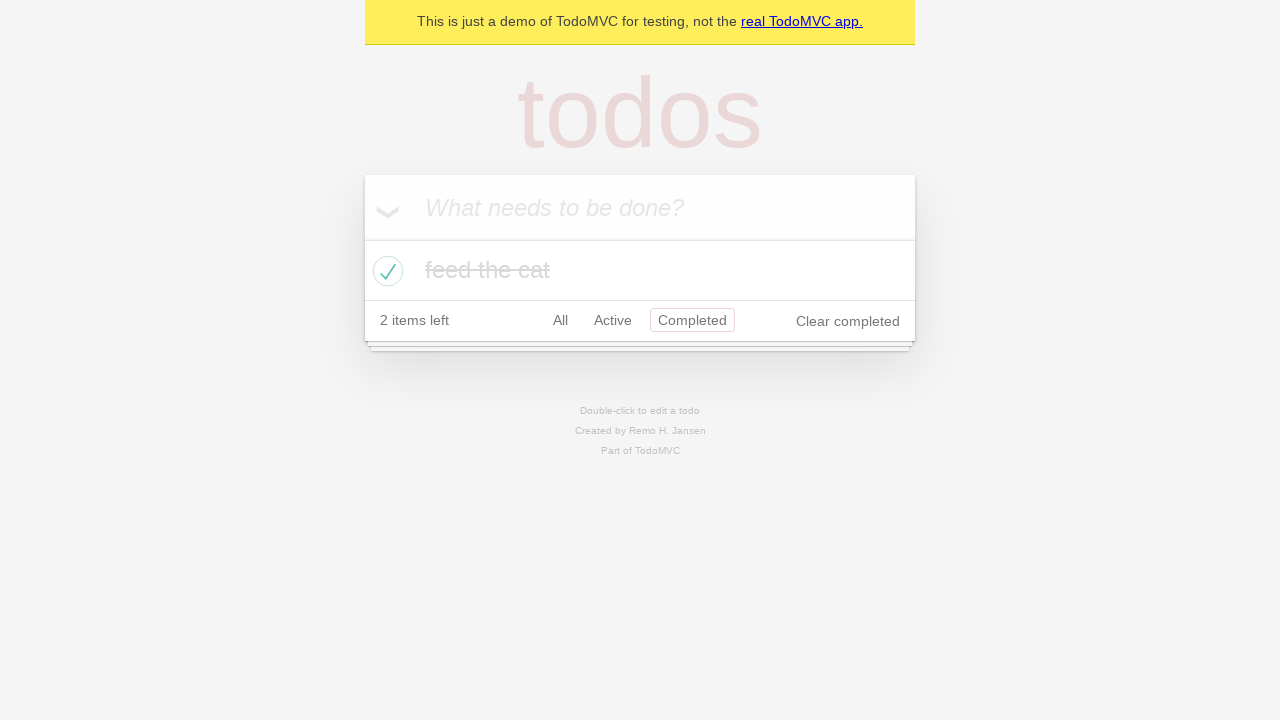

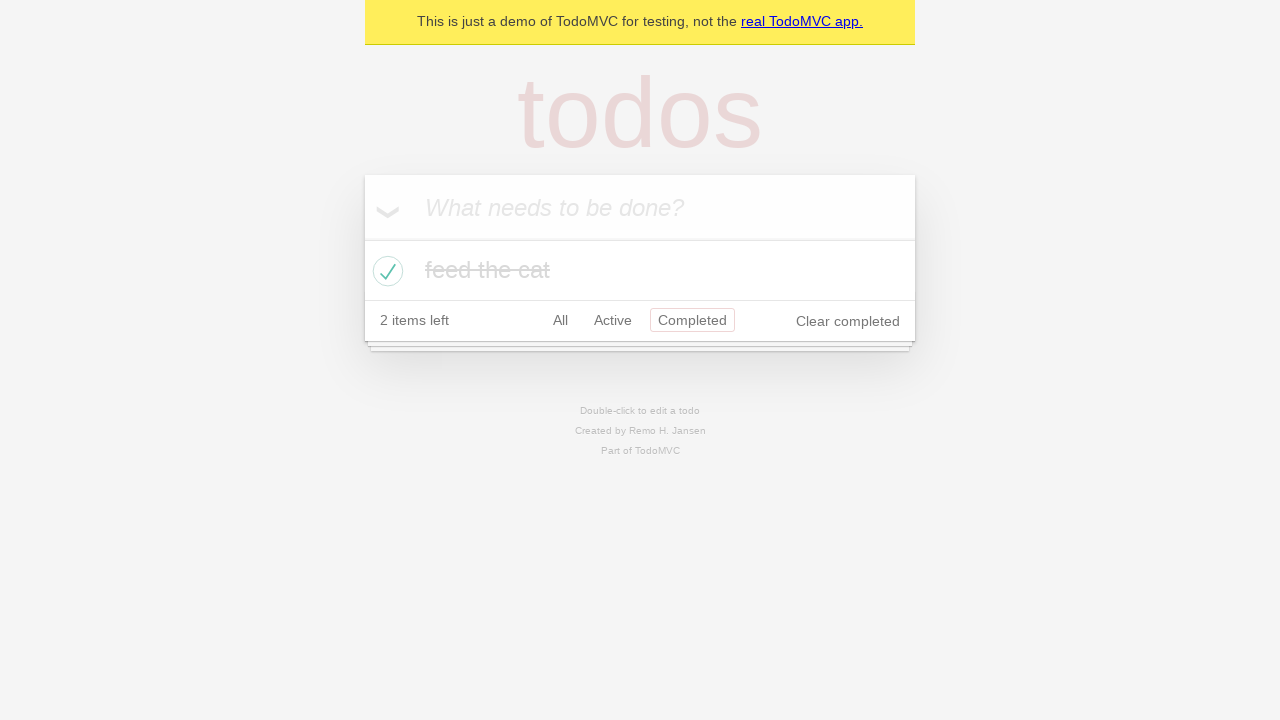